Navigates to an Angular demo application and clicks on the library navigation button to access the library section.

Starting URL: https://rahulshettyacademy.com/angularAppdemo/

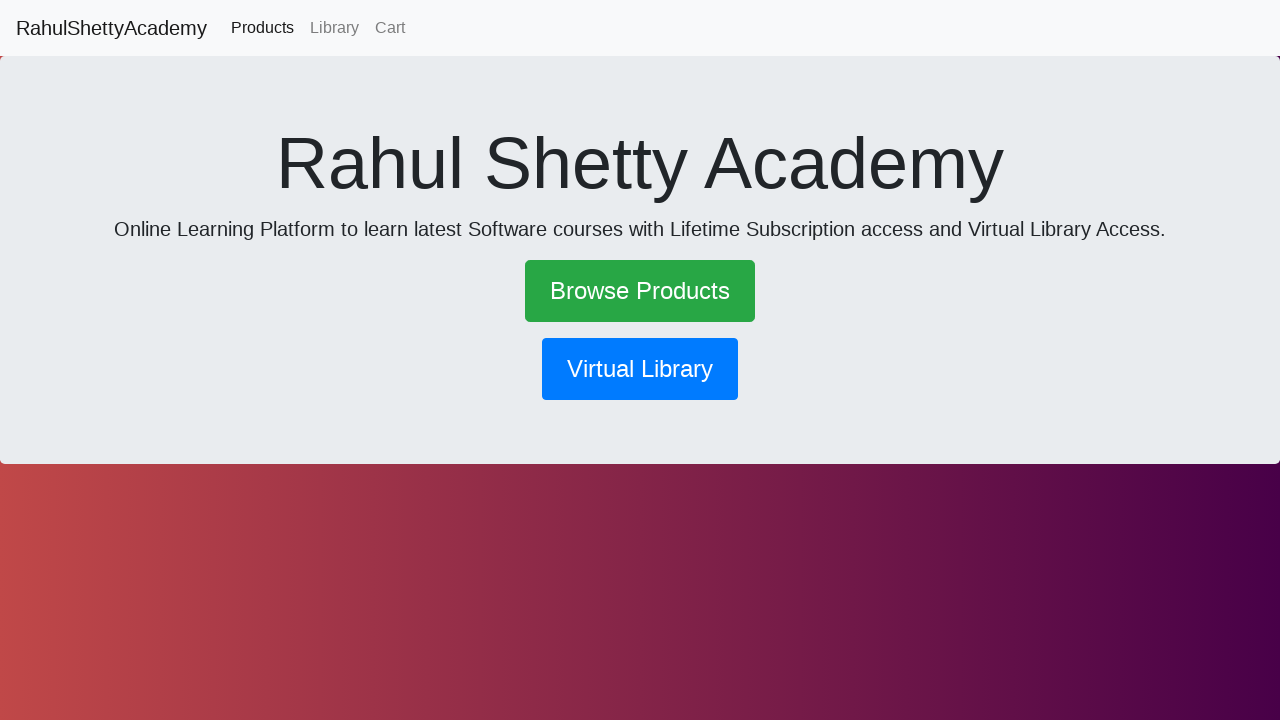

Waited for page to reach network idle state
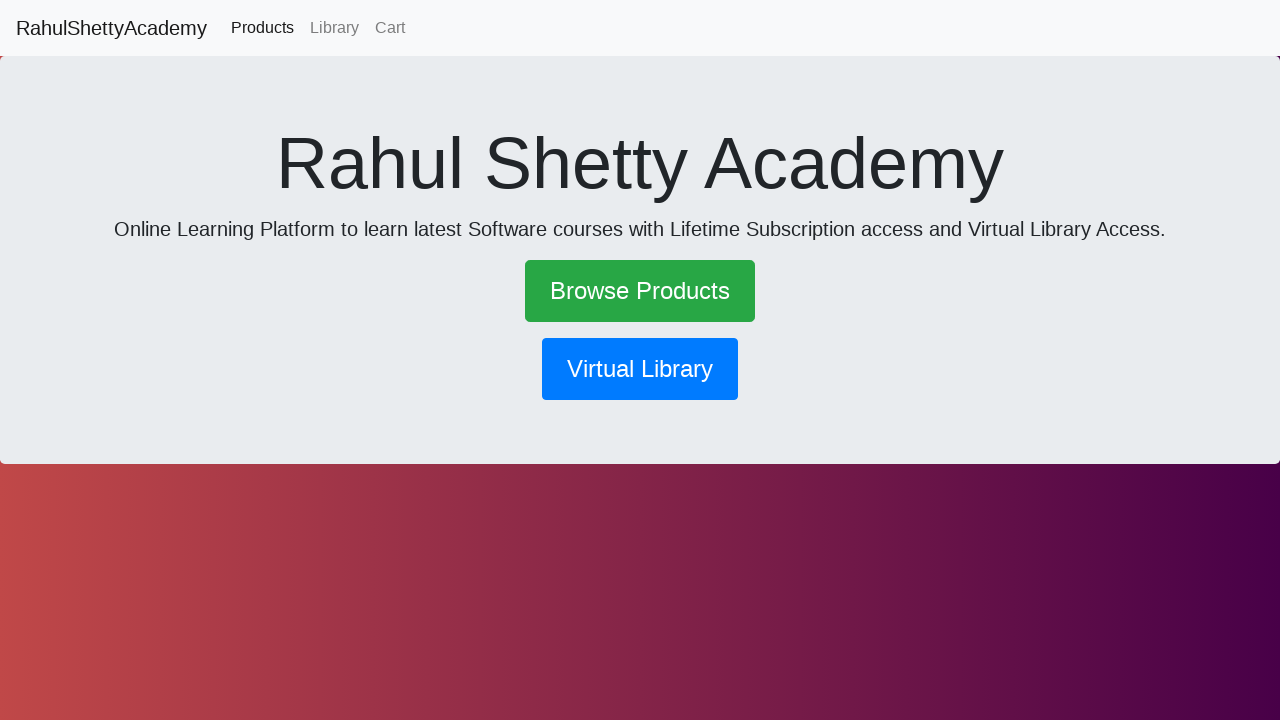

Clicked on the library navigation button at (640, 369) on button[routerlink*='library']
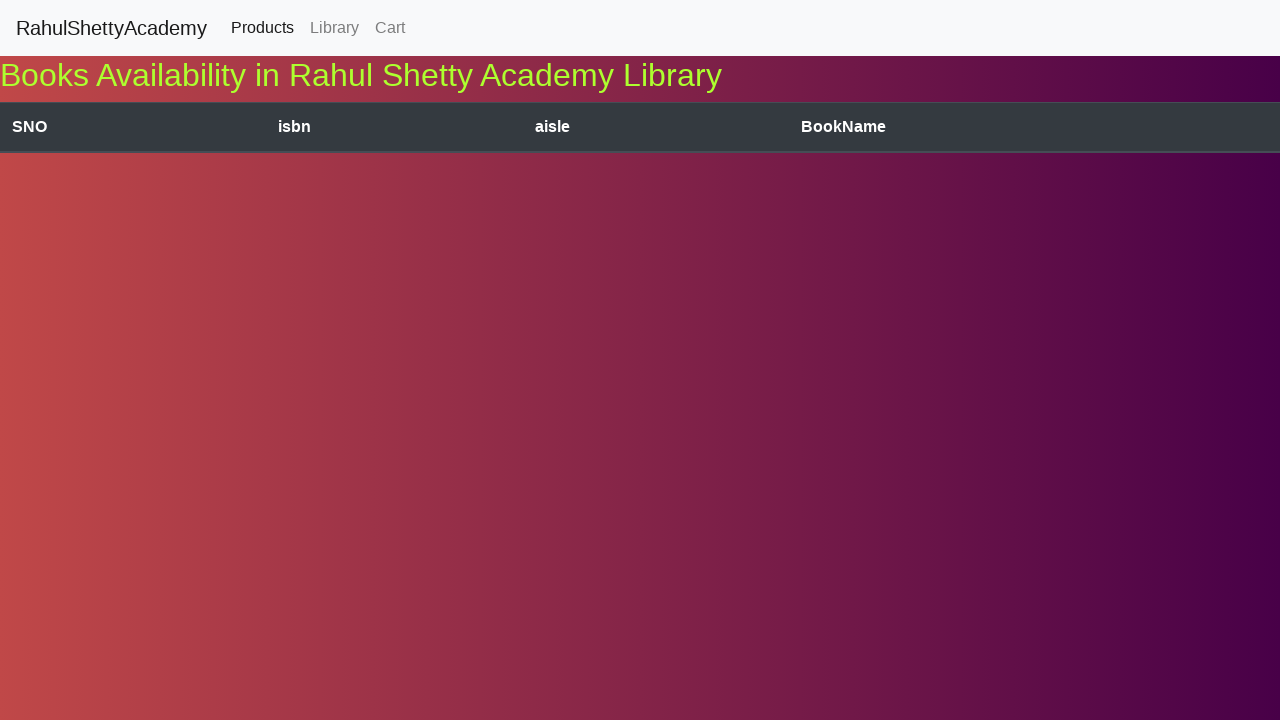

Waited for library page to reach network idle state after navigation
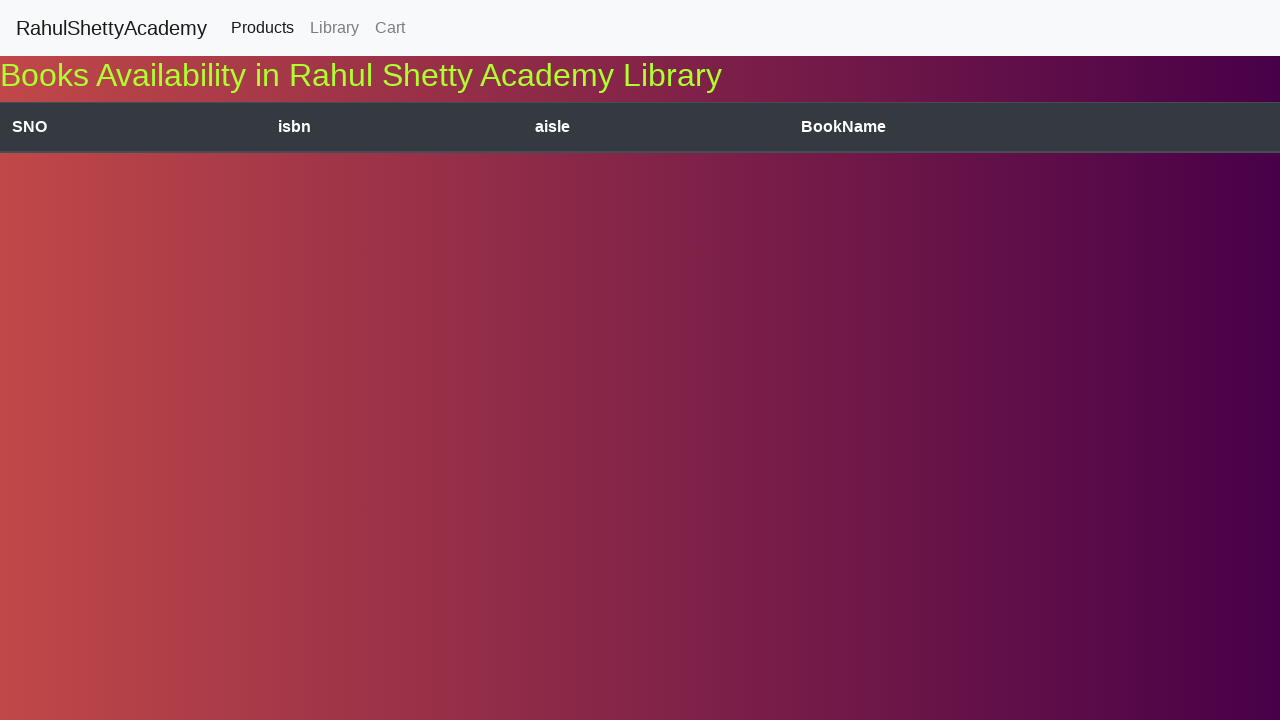

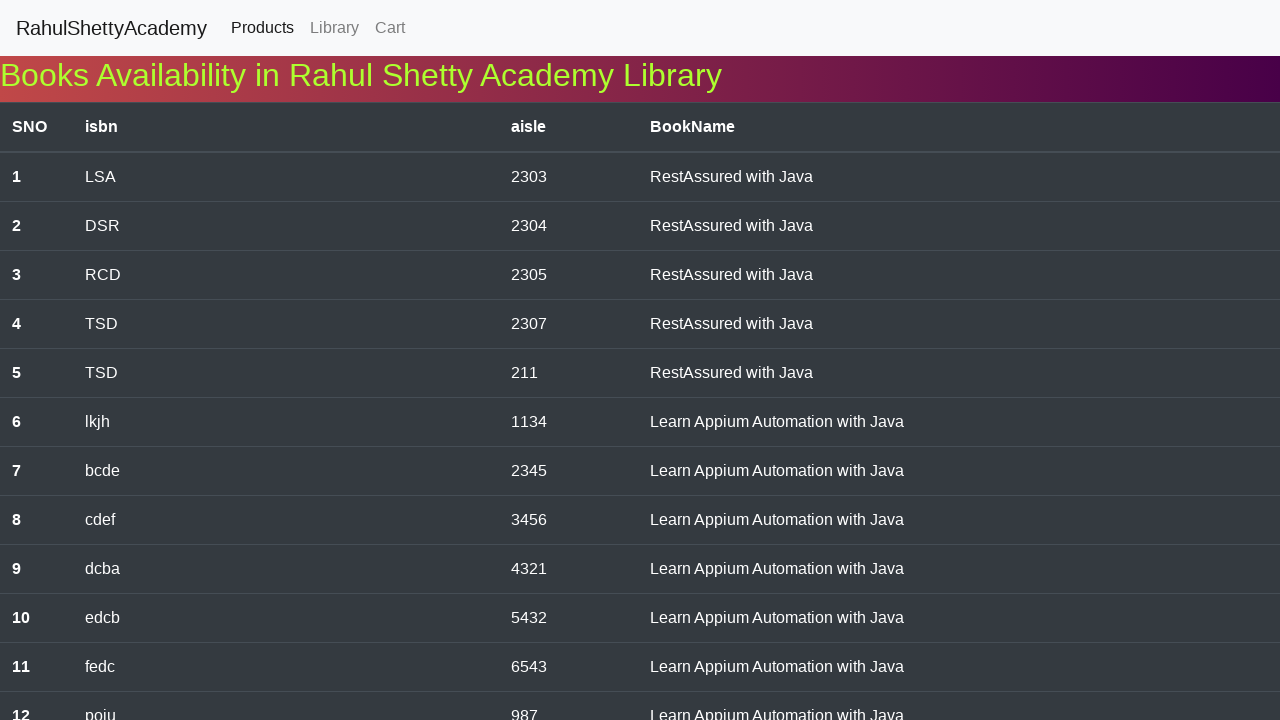